Navigates to the Applitools demo app login page and clicks the login button to access the app page

Starting URL: https://demo.applitools.com

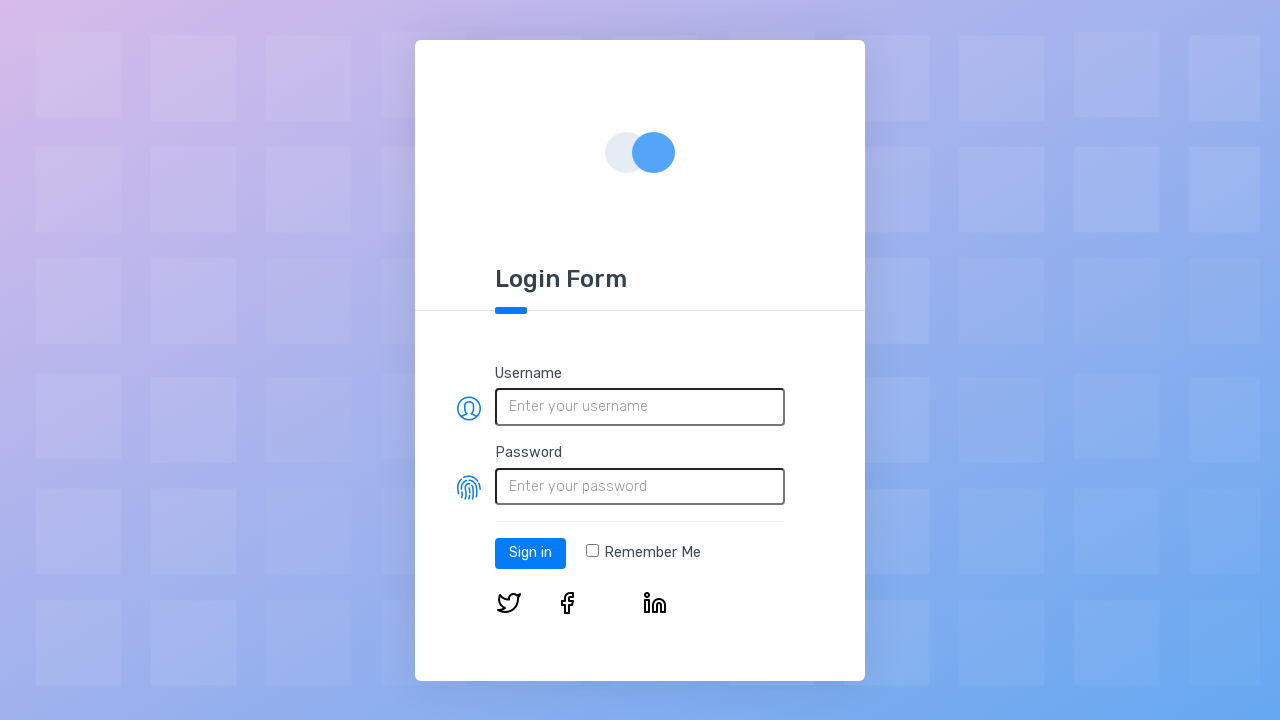

Login button selector loaded on Applitools demo app login page
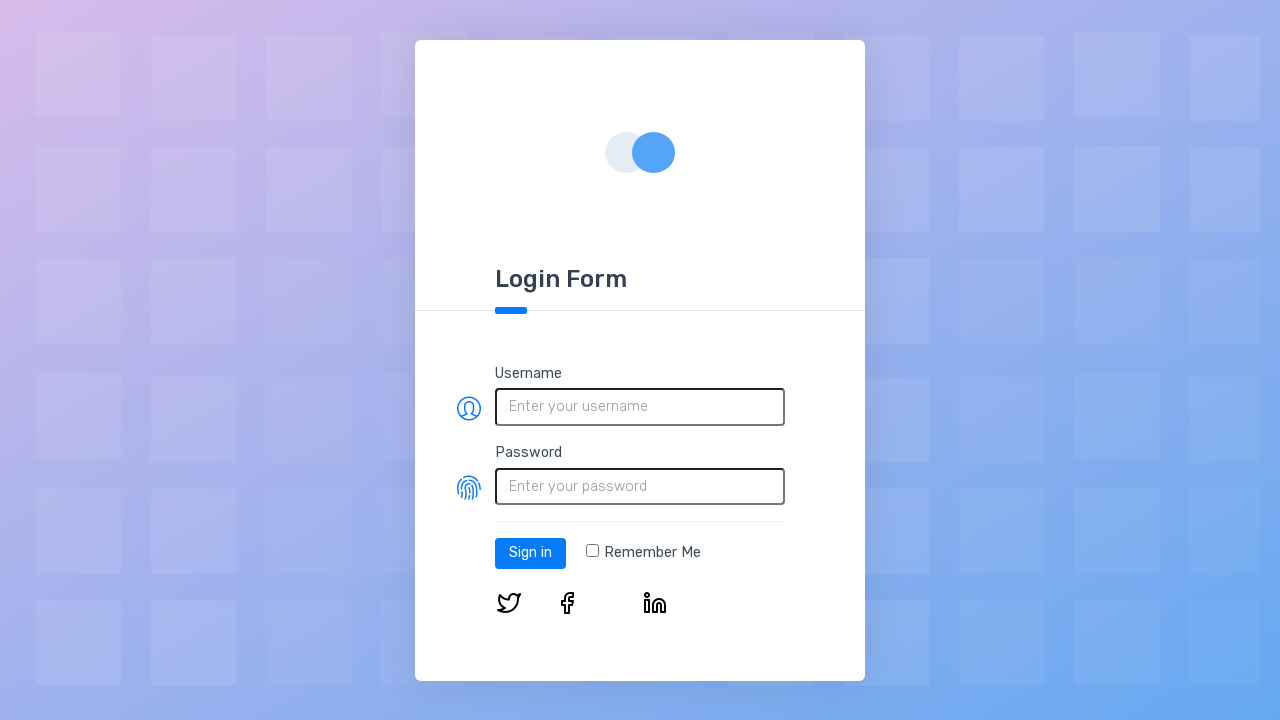

Clicked login button to access the app page at (530, 553) on #log-in
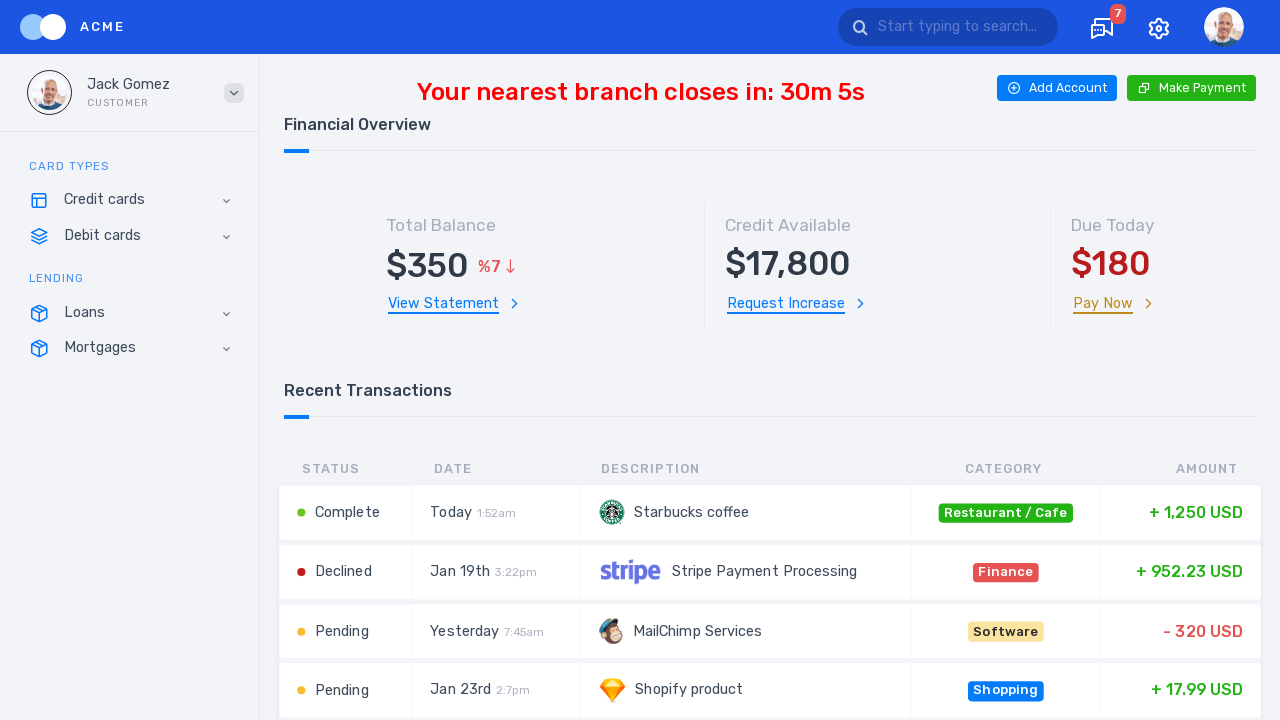

App page fully loaded after login
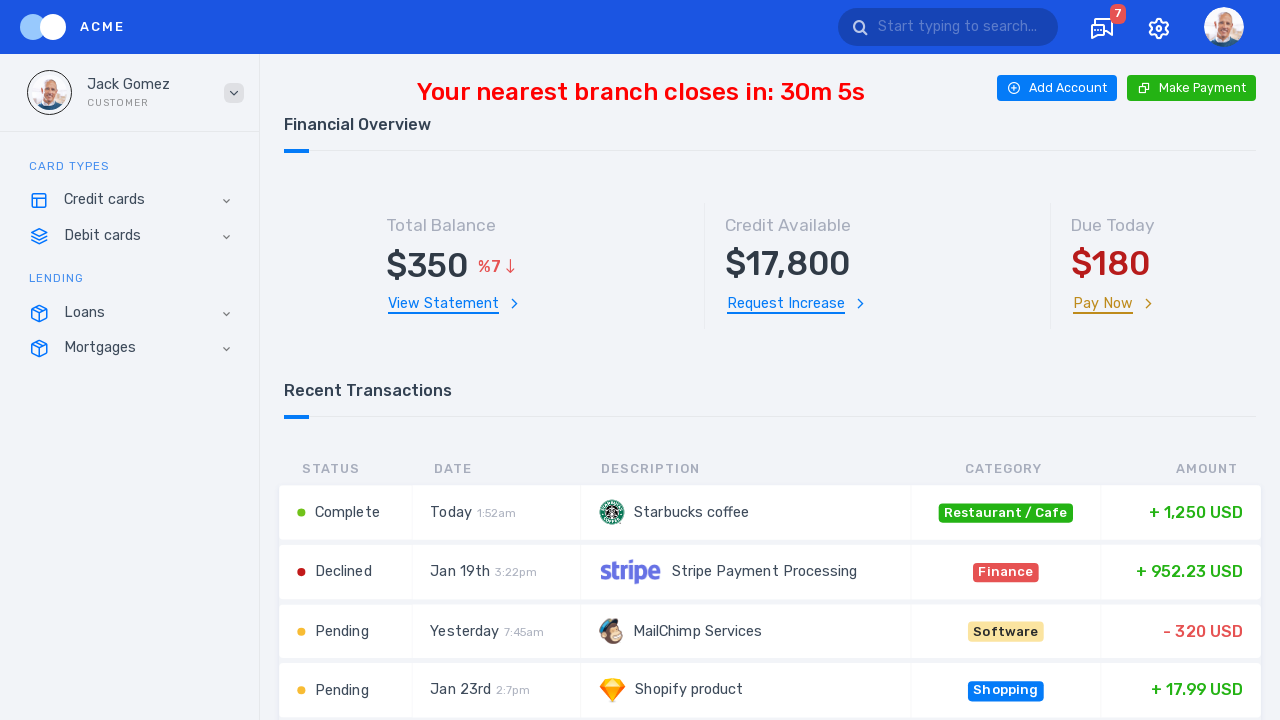

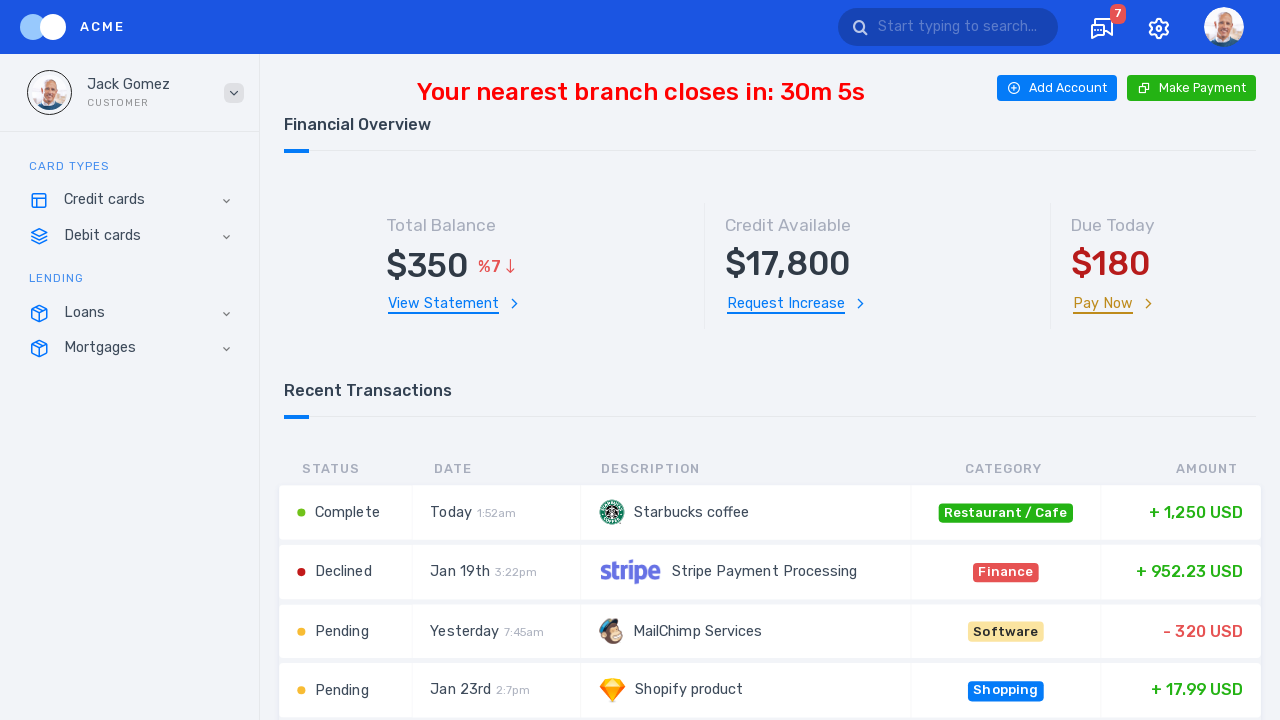